Navigates to Walmart homepage and verifies that the page title's first word is contained in the current URL

Starting URL: https://www.walmart.com

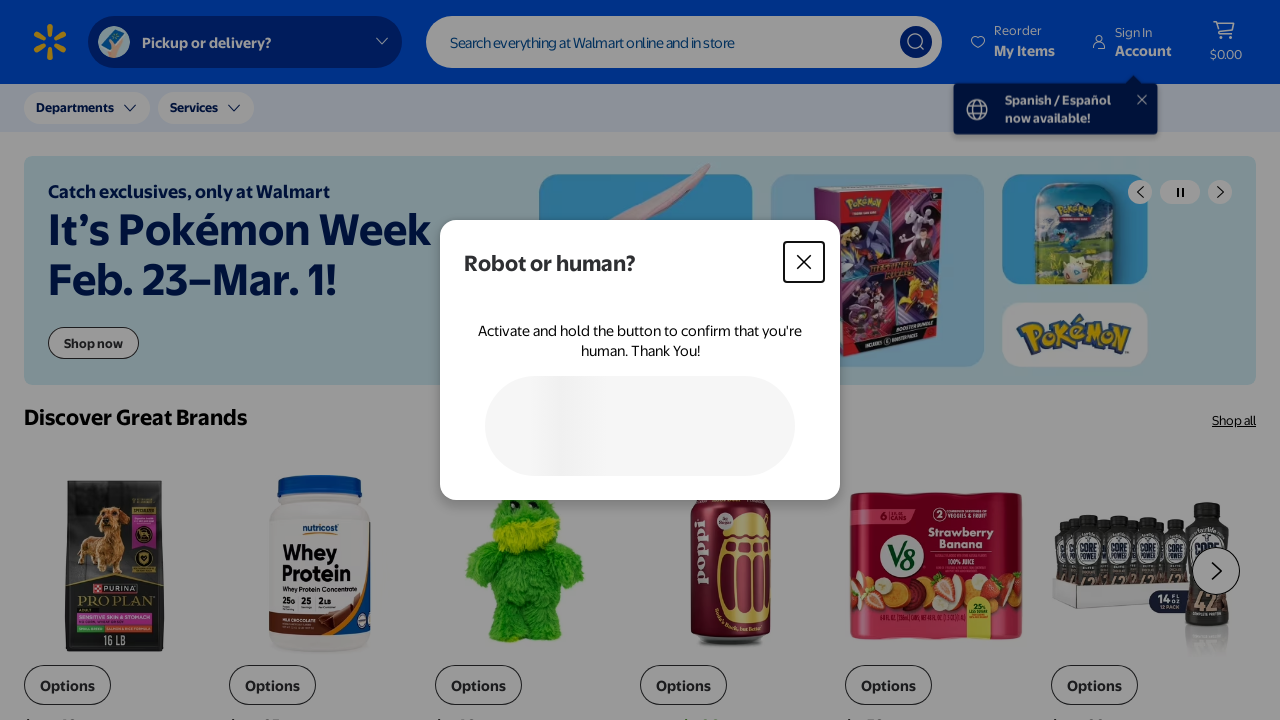

Waited for page to reach domcontentloaded state
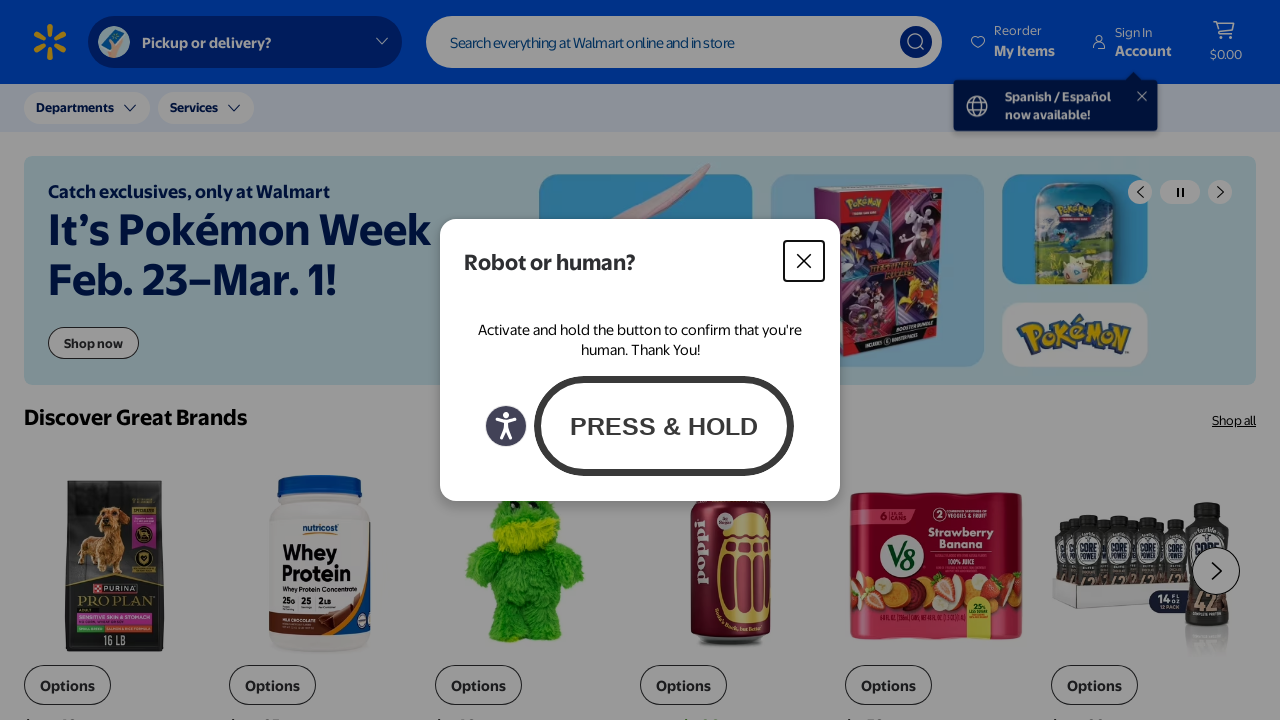

Retrieved current URL: https://www.walmart.com/
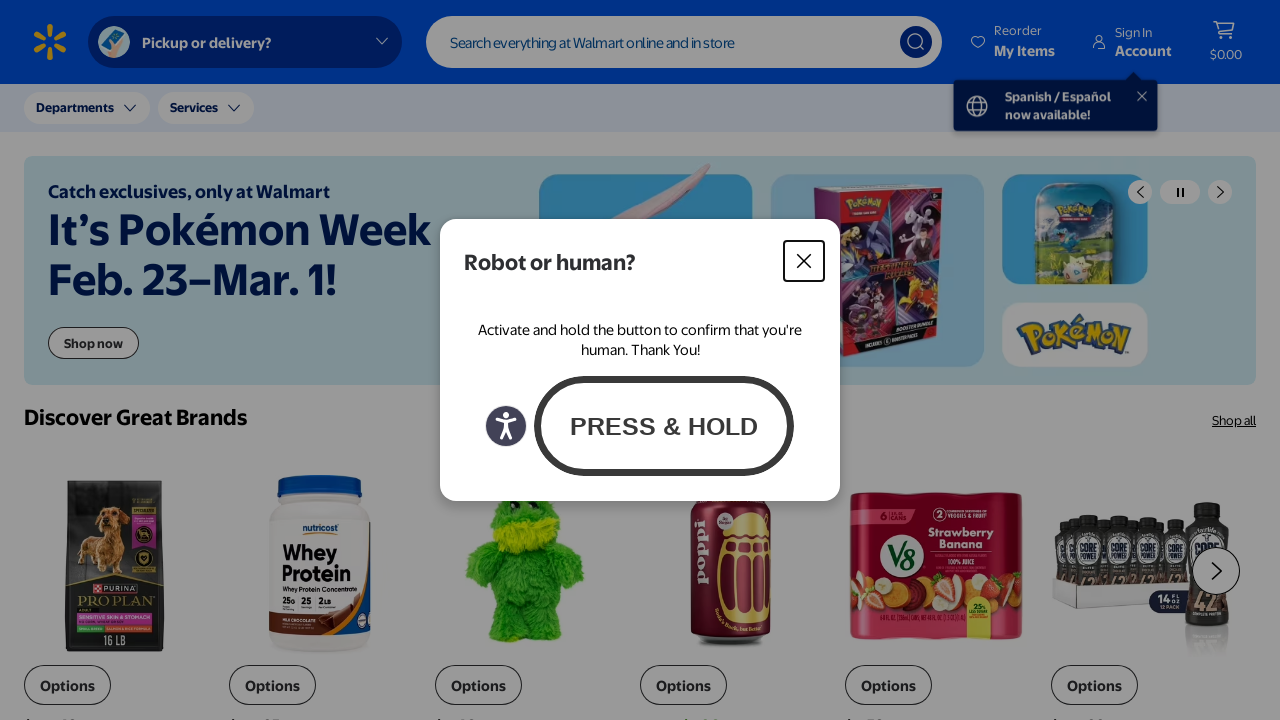

Retrieved page title: Walmart | Save Money. Live better.
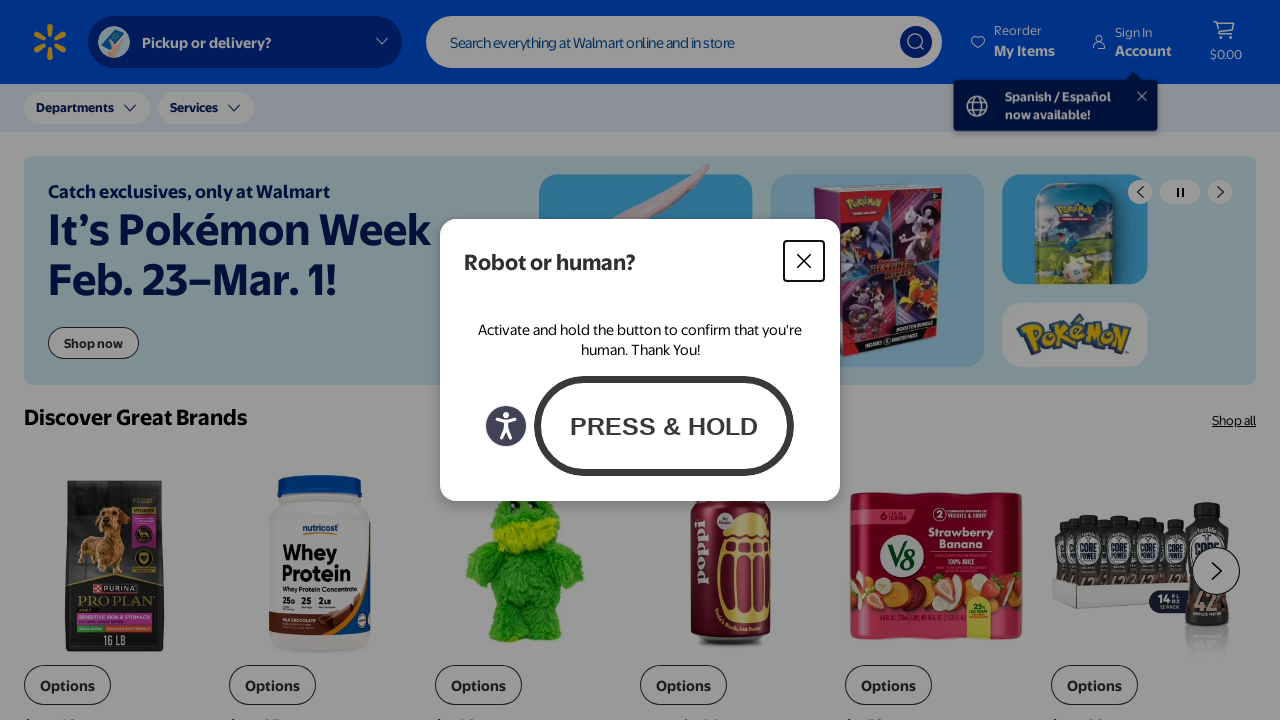

Extracted first word from title: 'walmart'
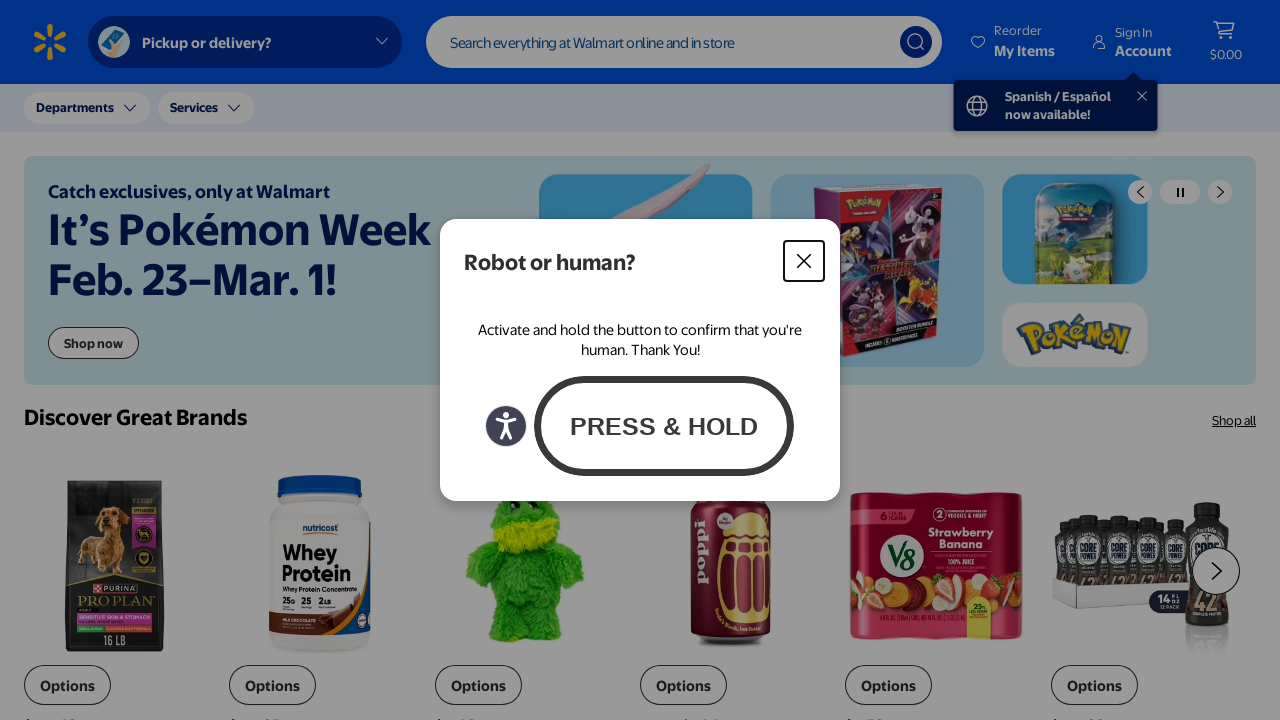

Verified that title's first word 'walmart' is contained in URL
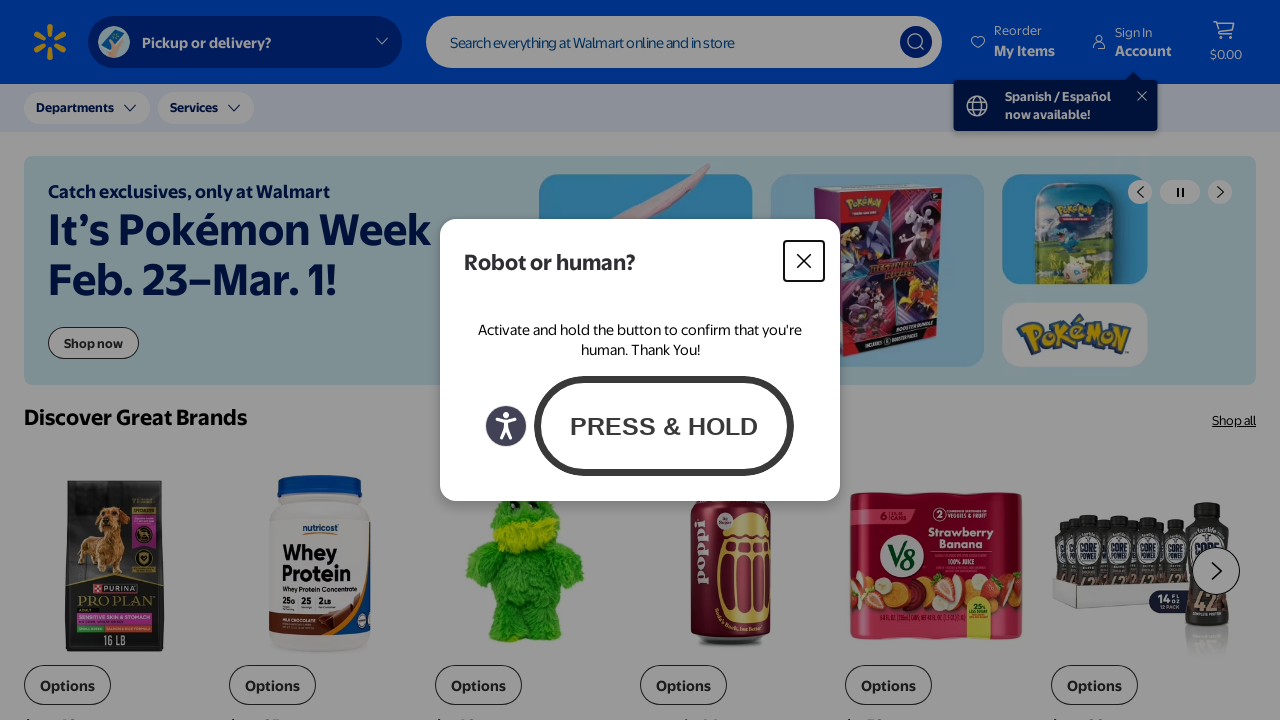

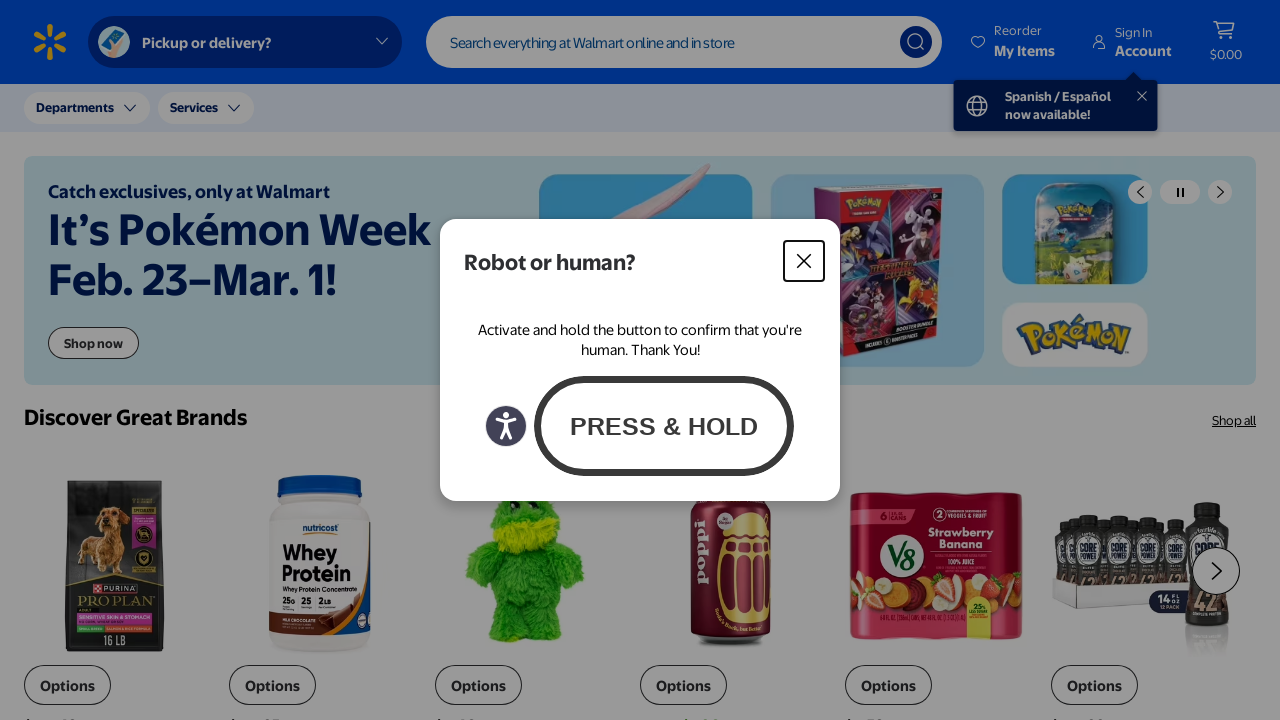